Tests handling a basic JavaScript alert by clicking a button, accepting the alert, and verifying the result message.

Starting URL: https://the-internet.herokuapp.com/javascript_alerts

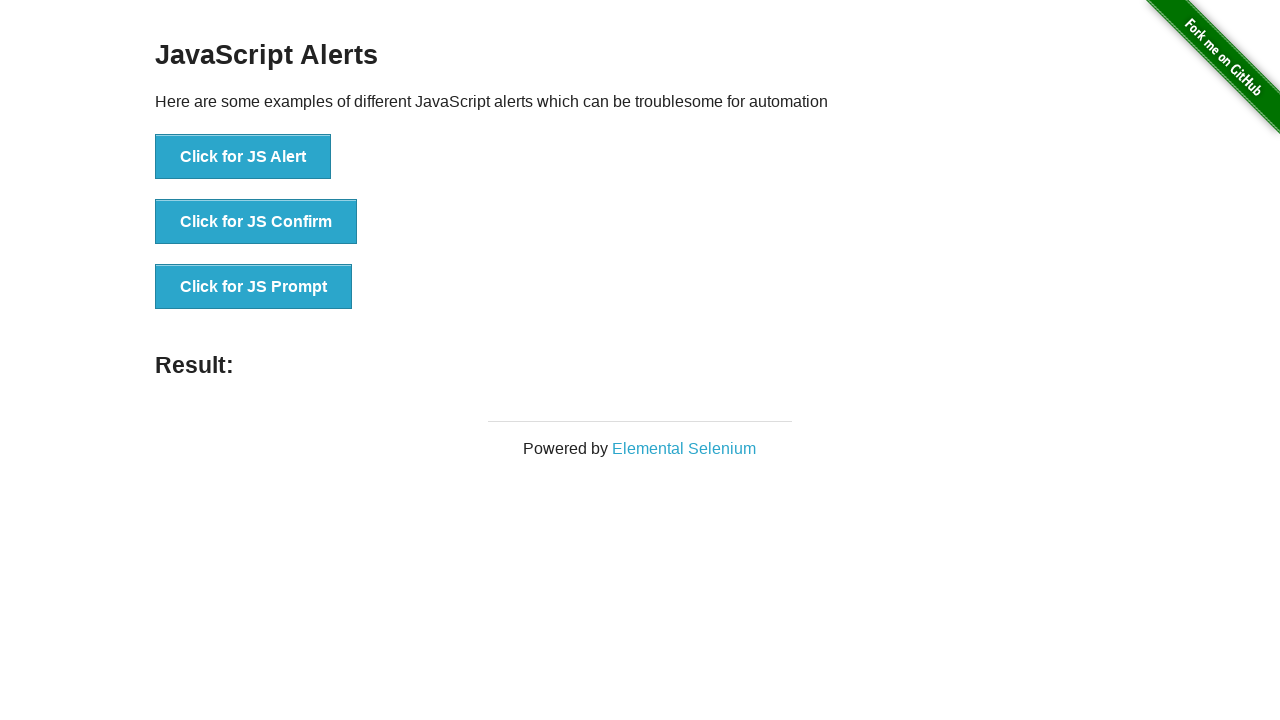

Clicked the 'Click for JS Alert' button at (243, 157) on xpath=//button[contains(text(), 'Click for JS Alert')]
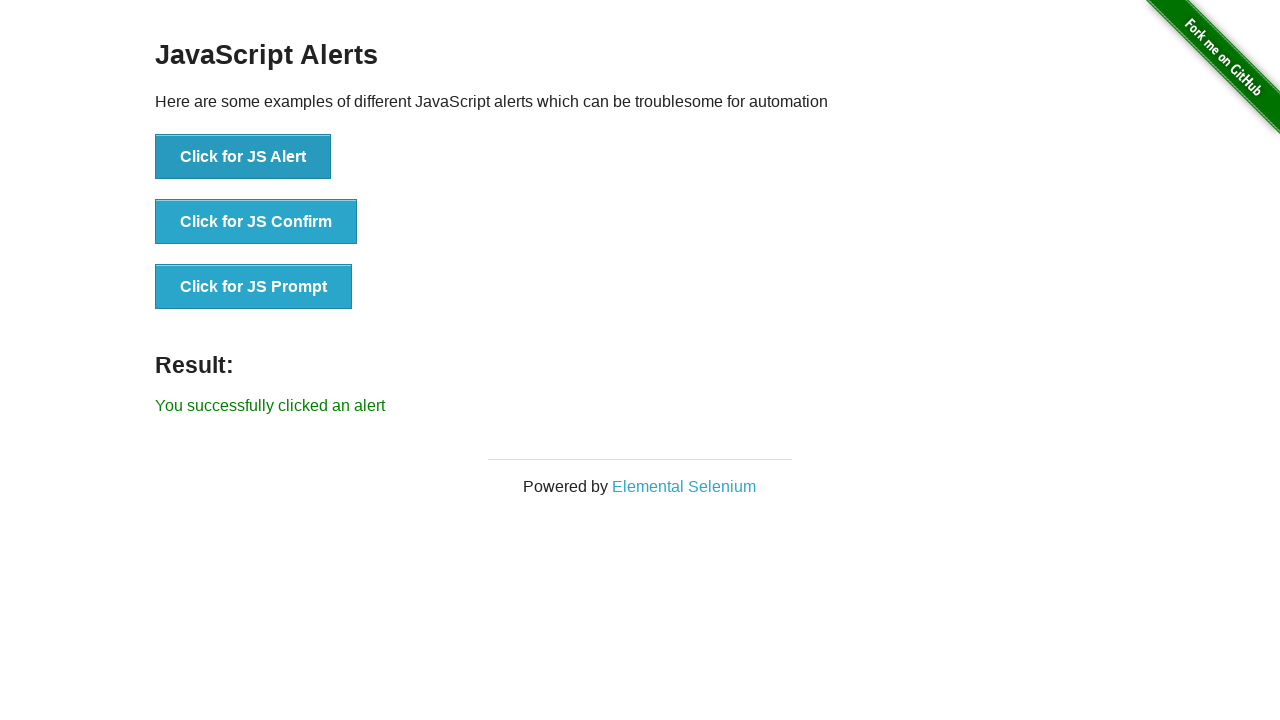

Set up dialog handler to accept alerts
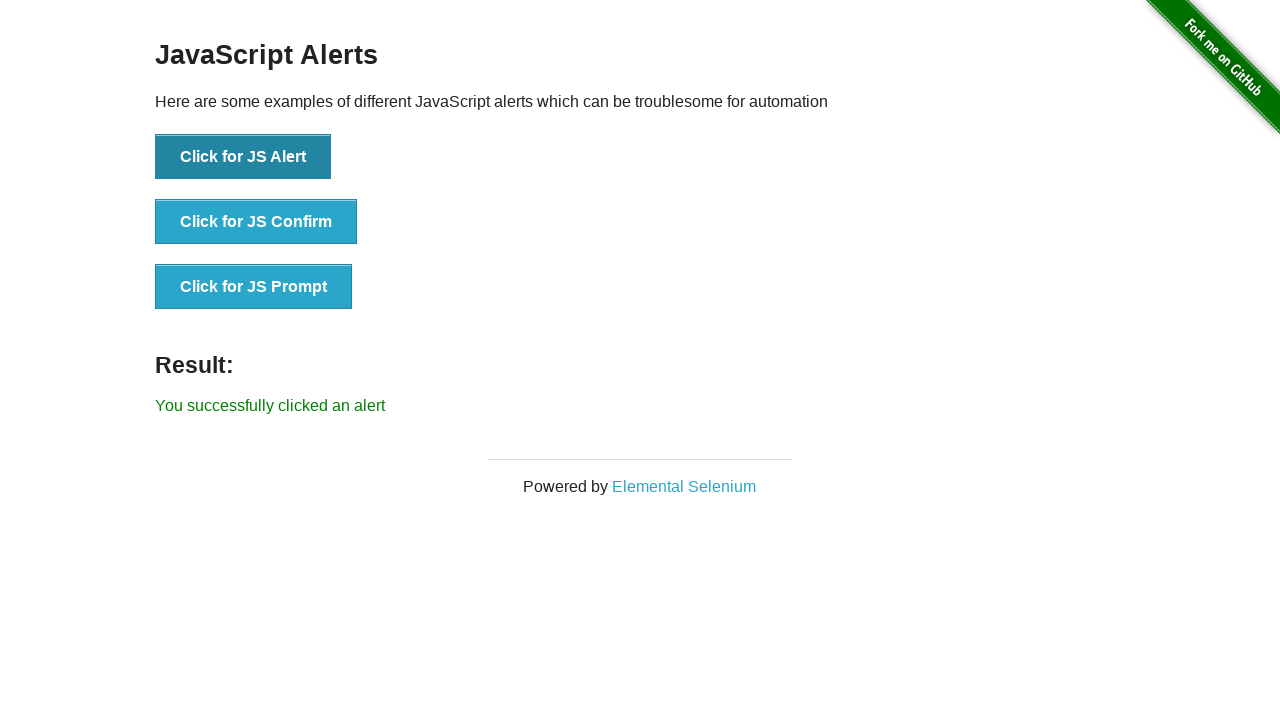

Waited for result message to appear
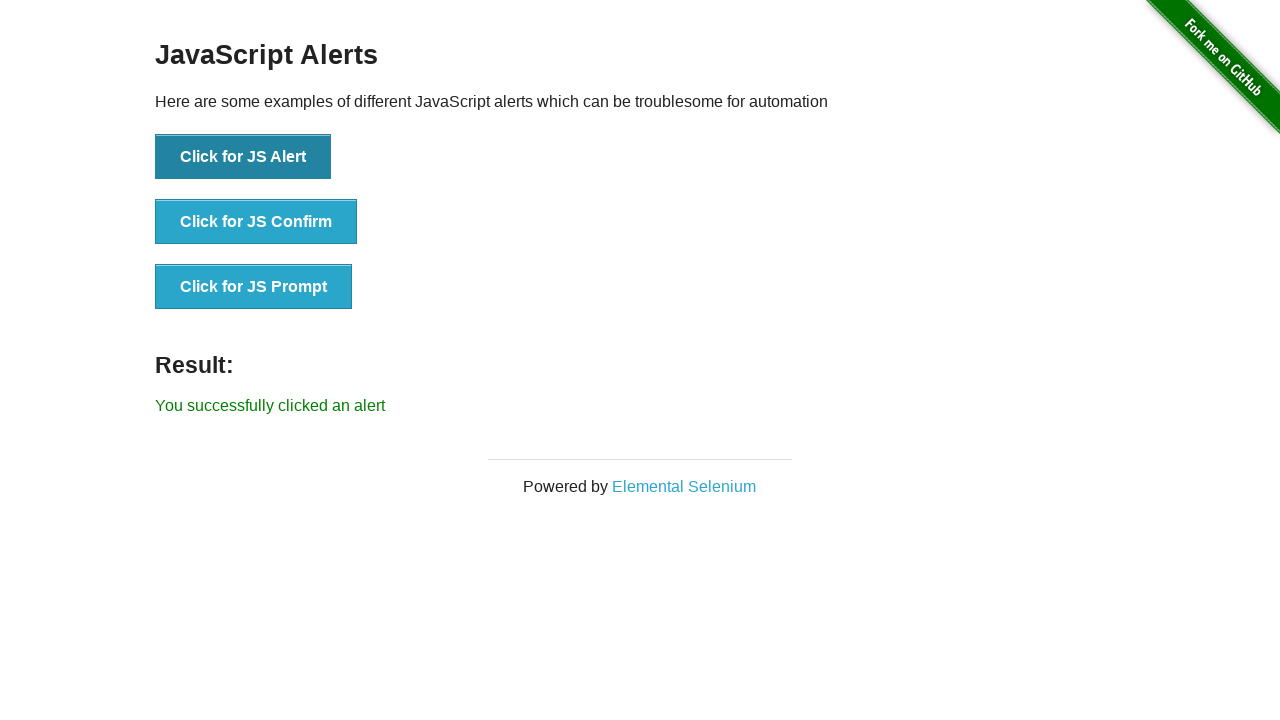

Retrieved result message text
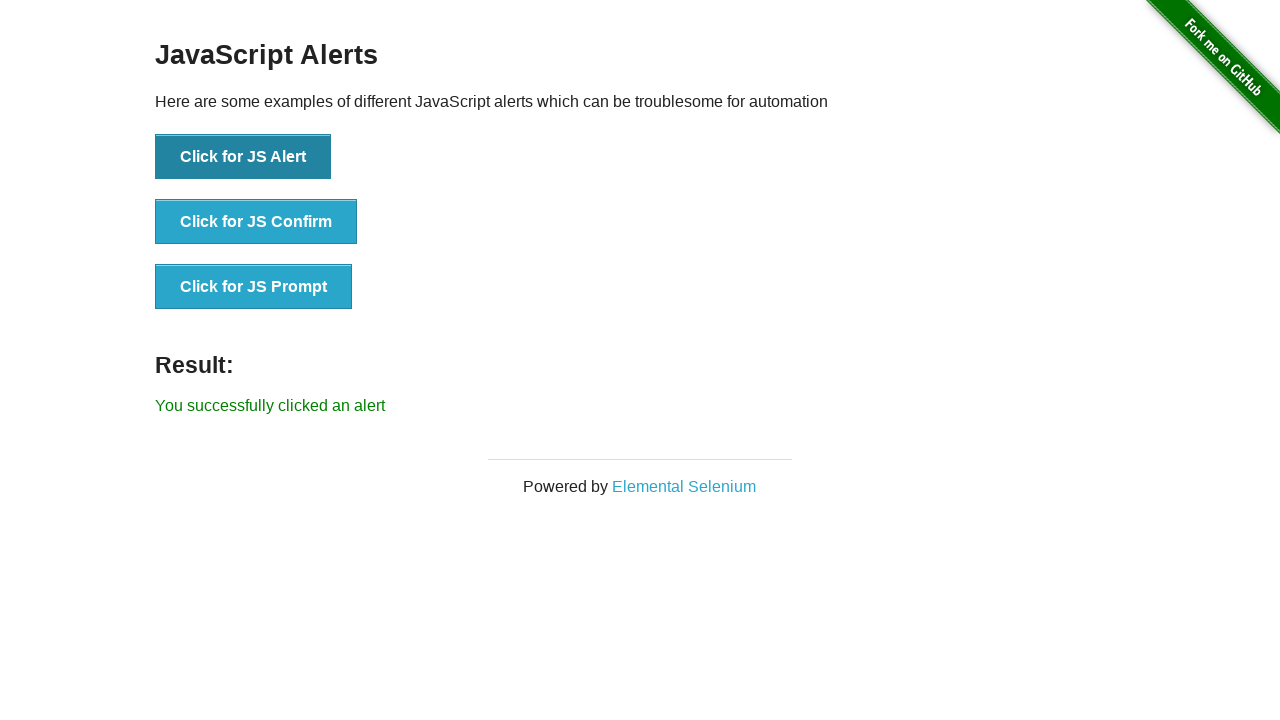

Verified result message matches expected text 'You successfully clicked an alert'
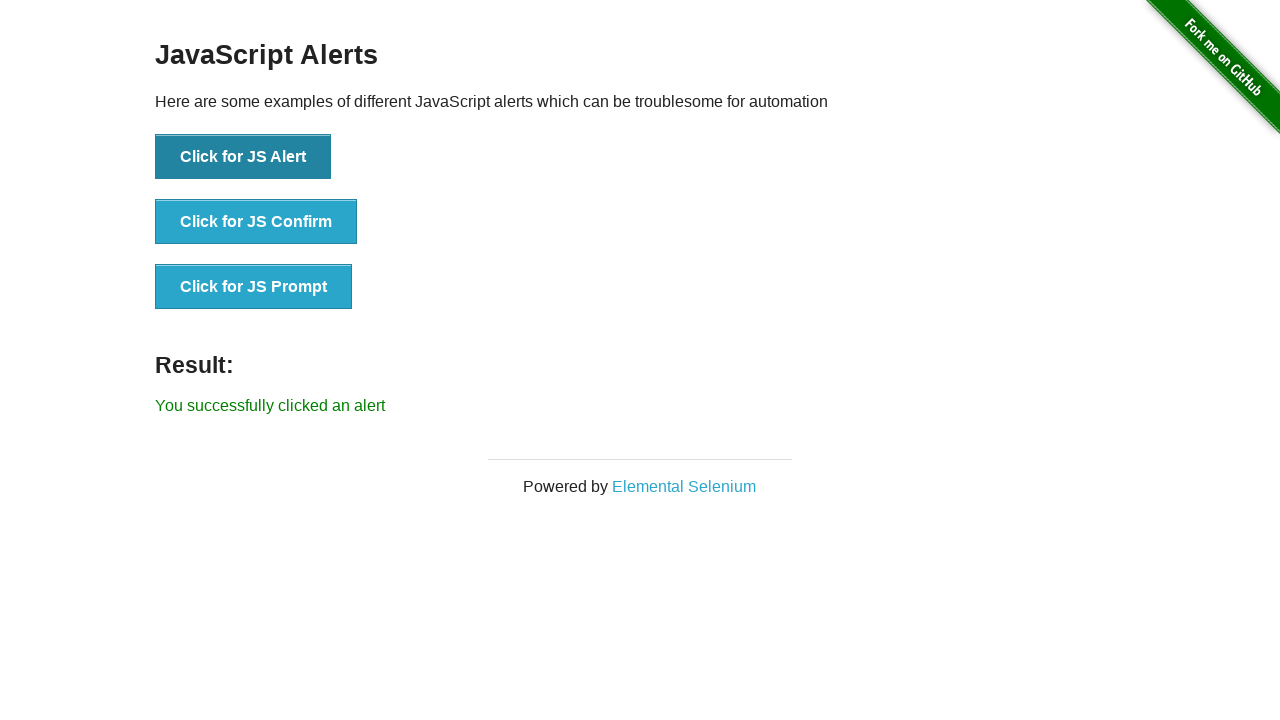

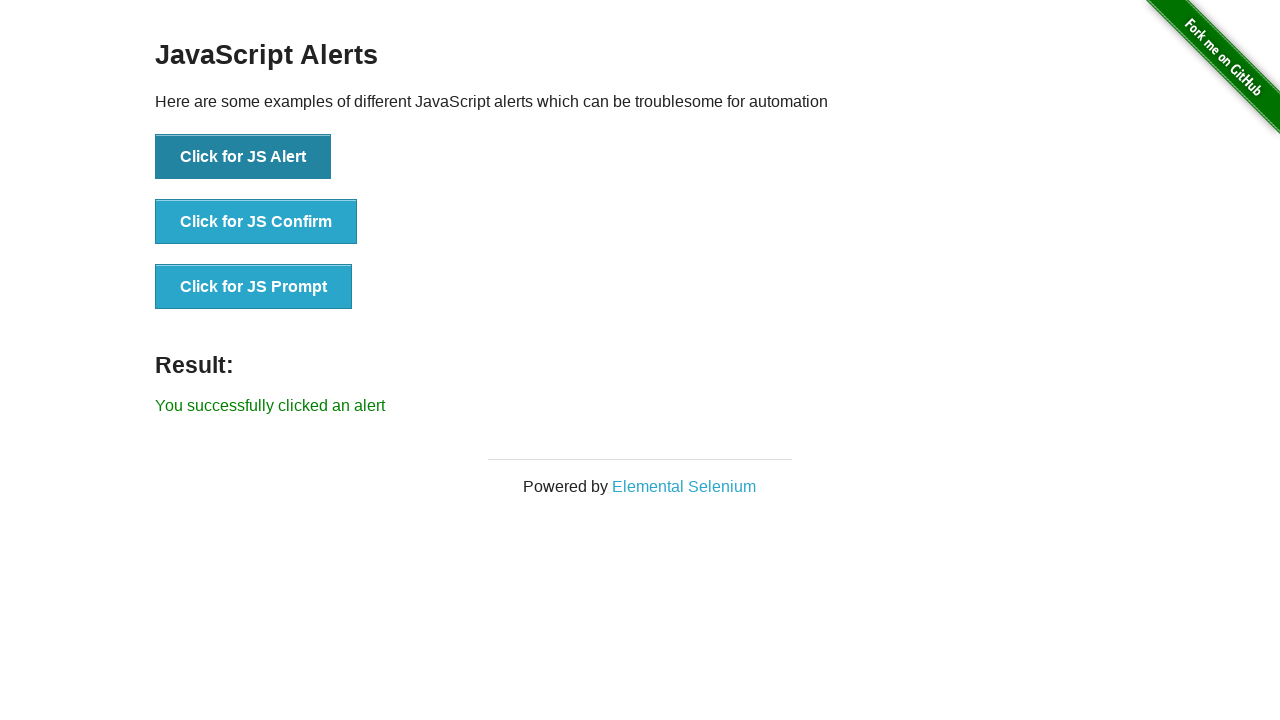